Tests Google Translate's 5000 character limit by entering exactly 5000 characters and verifying additional characters are not accepted

Starting URL: https://translate.google.com.ar/?hl=es&sl=es&tl=en&op=translate

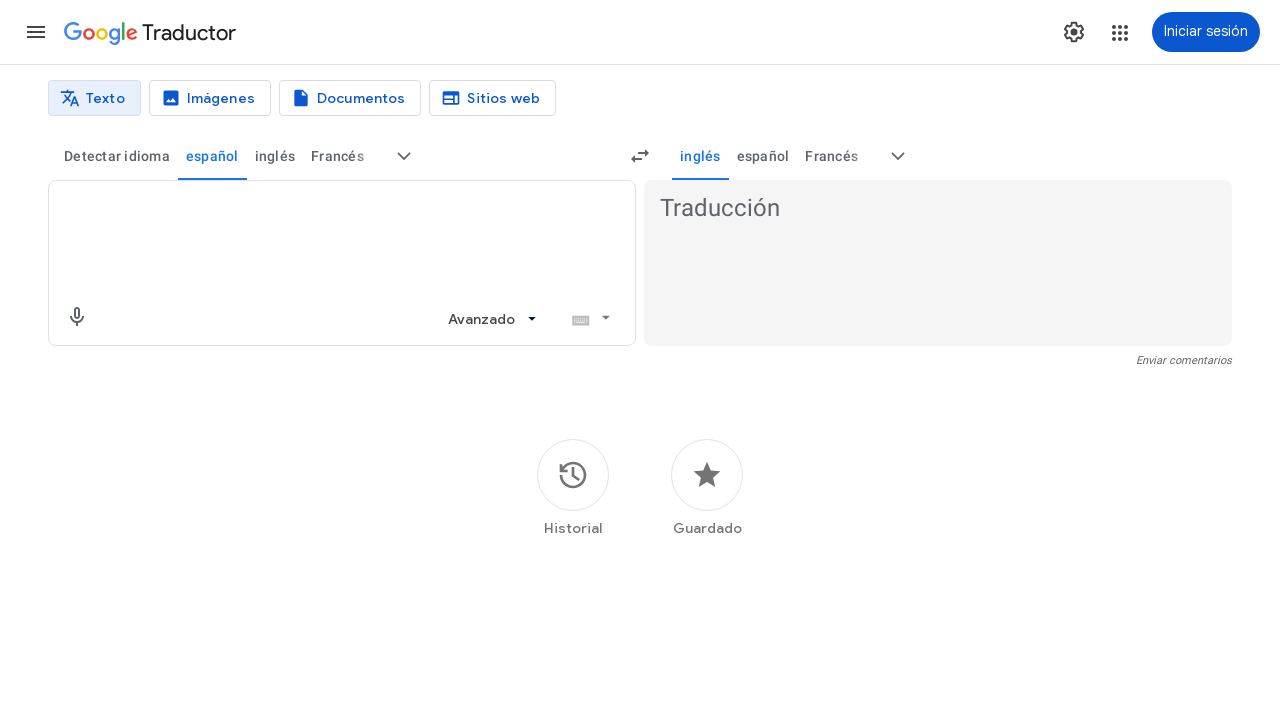

Filled textarea with exactly 5000 'a' characters on textarea[jsname="BJE2fc"]
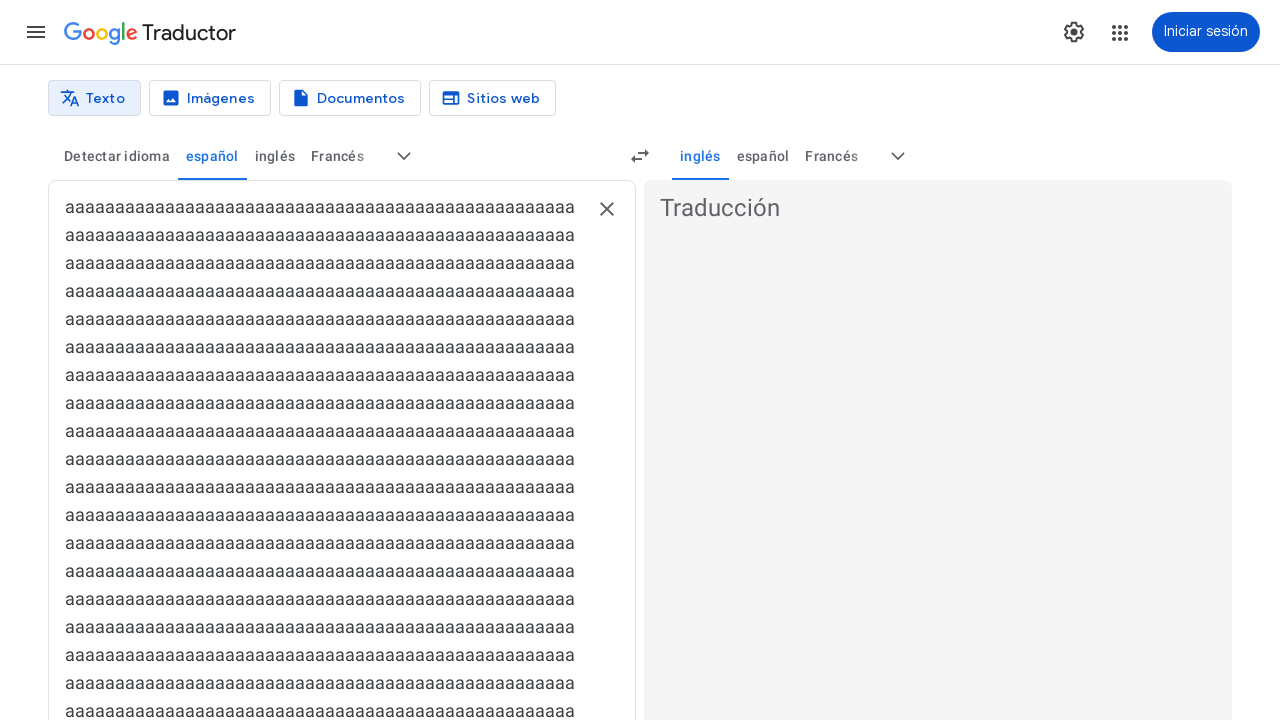

Attempted to type additional 'b' character to test 5000 character limit on textarea[jsname="BJE2fc"]
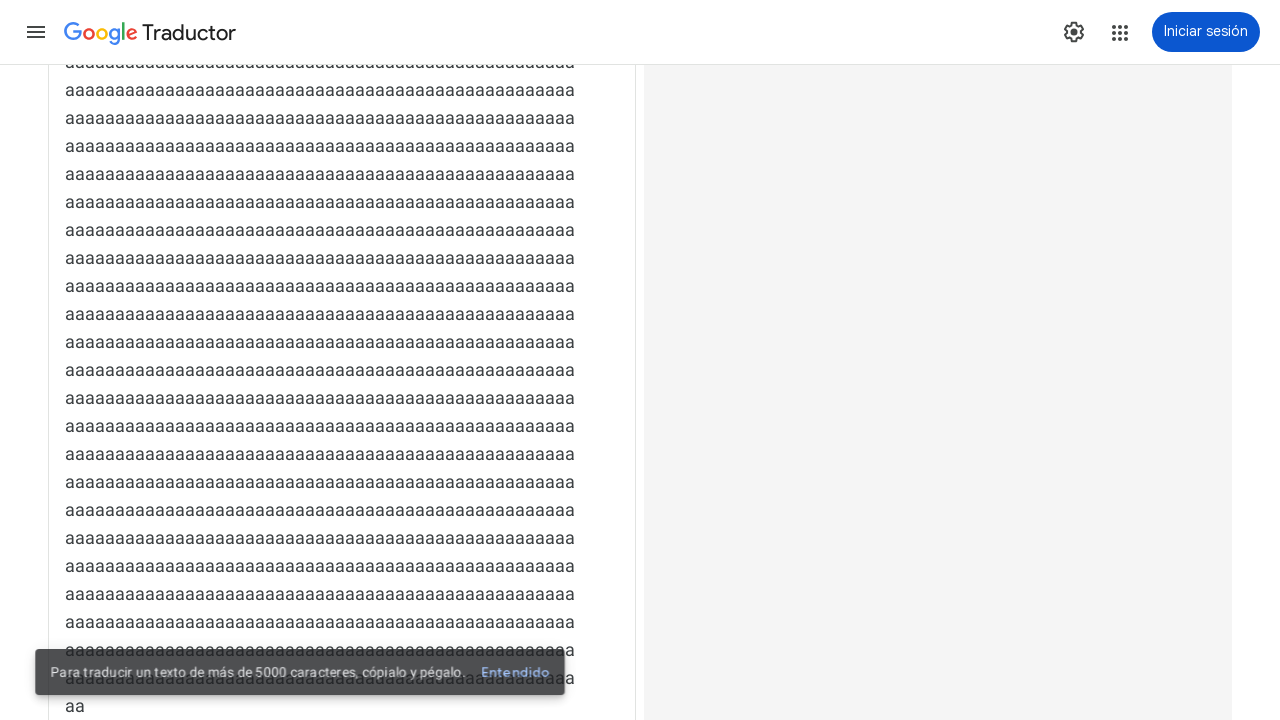

Scrolled to bottom of page to view character counter
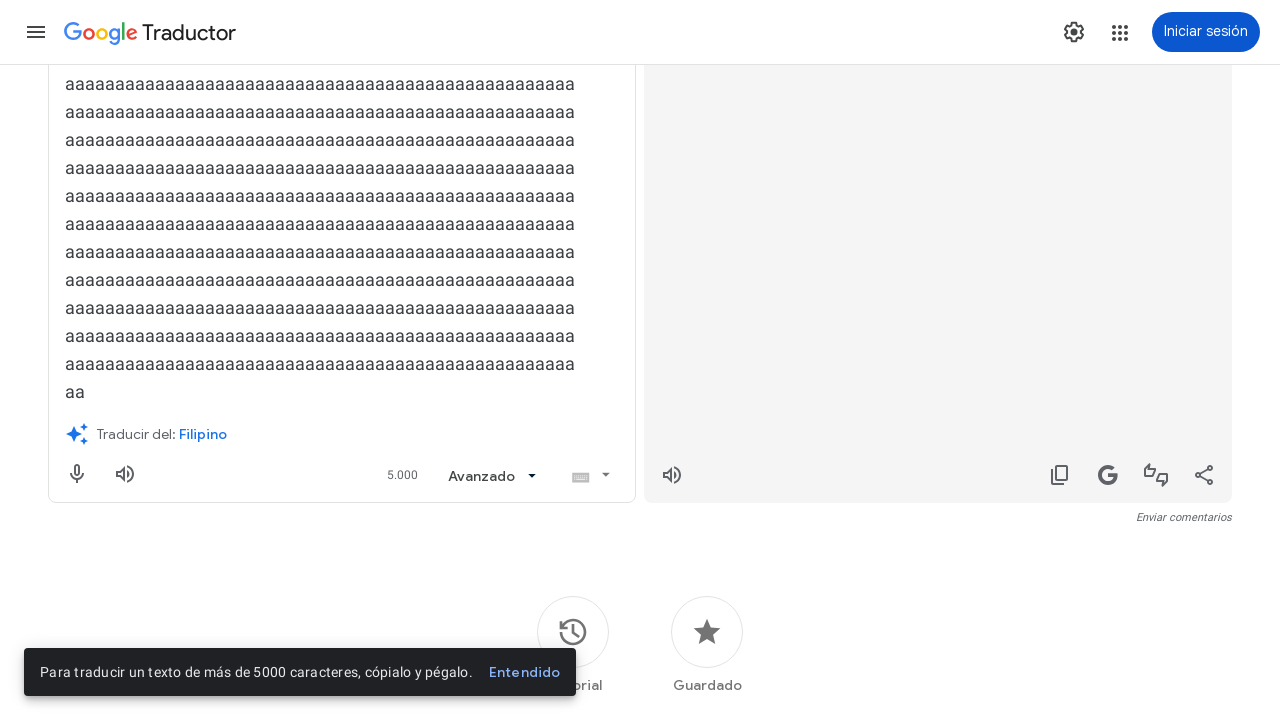

Character counter element became visible
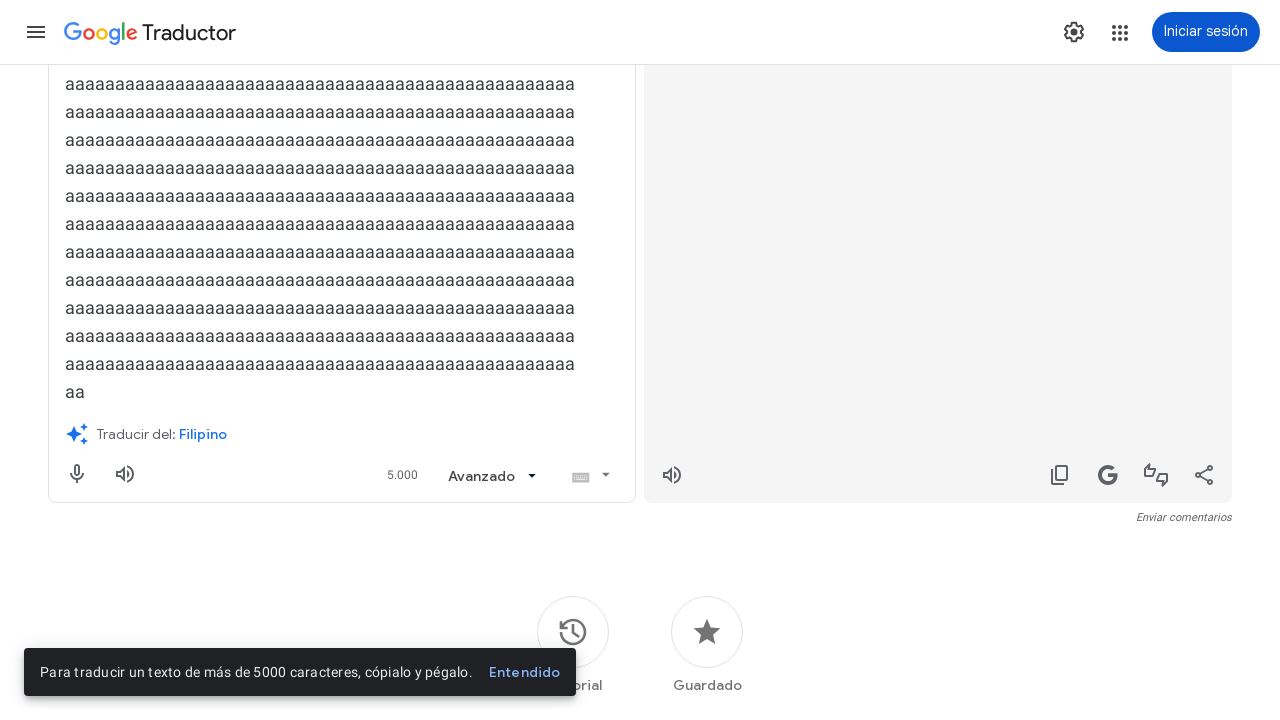

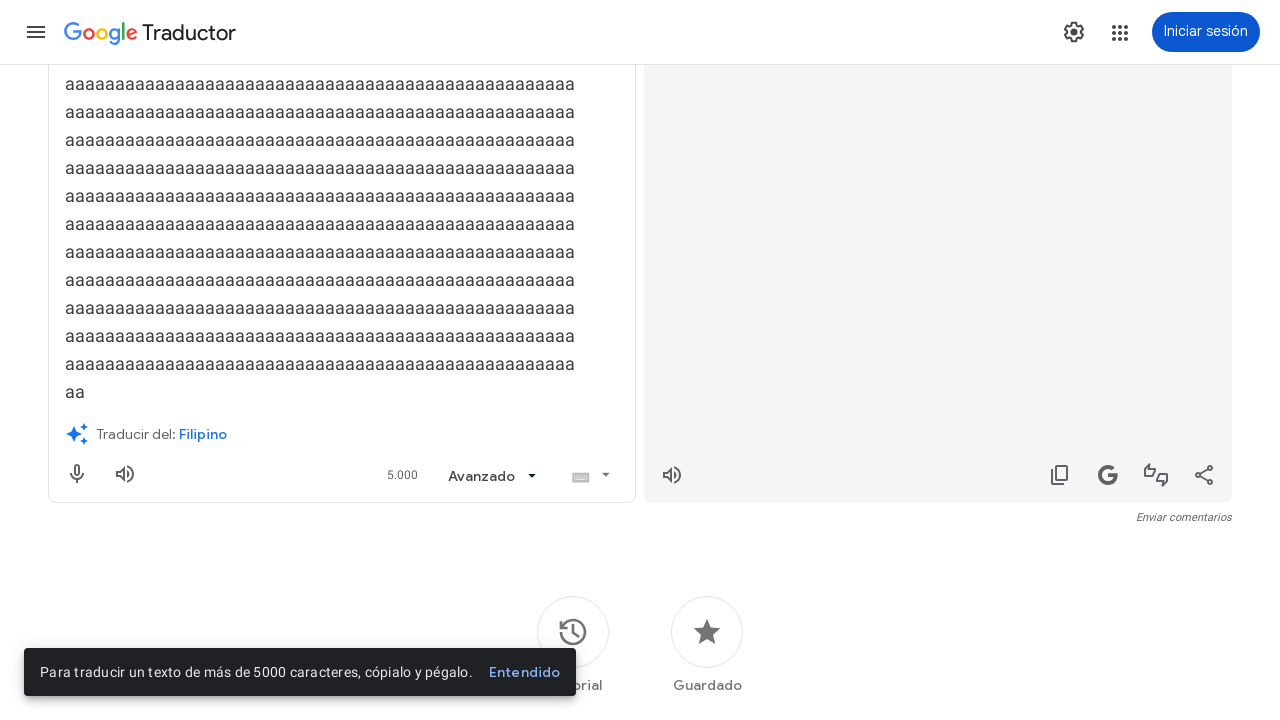